Tests that new todo items are appended to the bottom of the list by creating 3 items and verifying the count and order.

Starting URL: https://demo.playwright.dev/todomvc

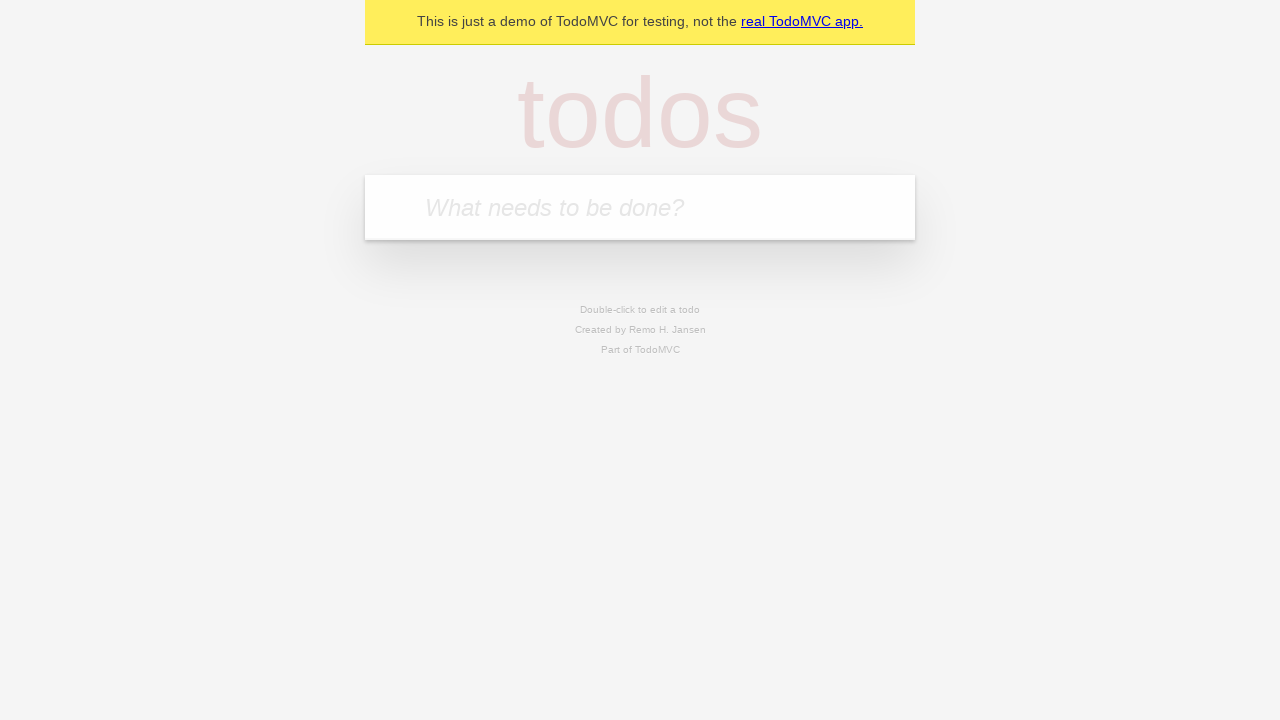

Located the todo input field
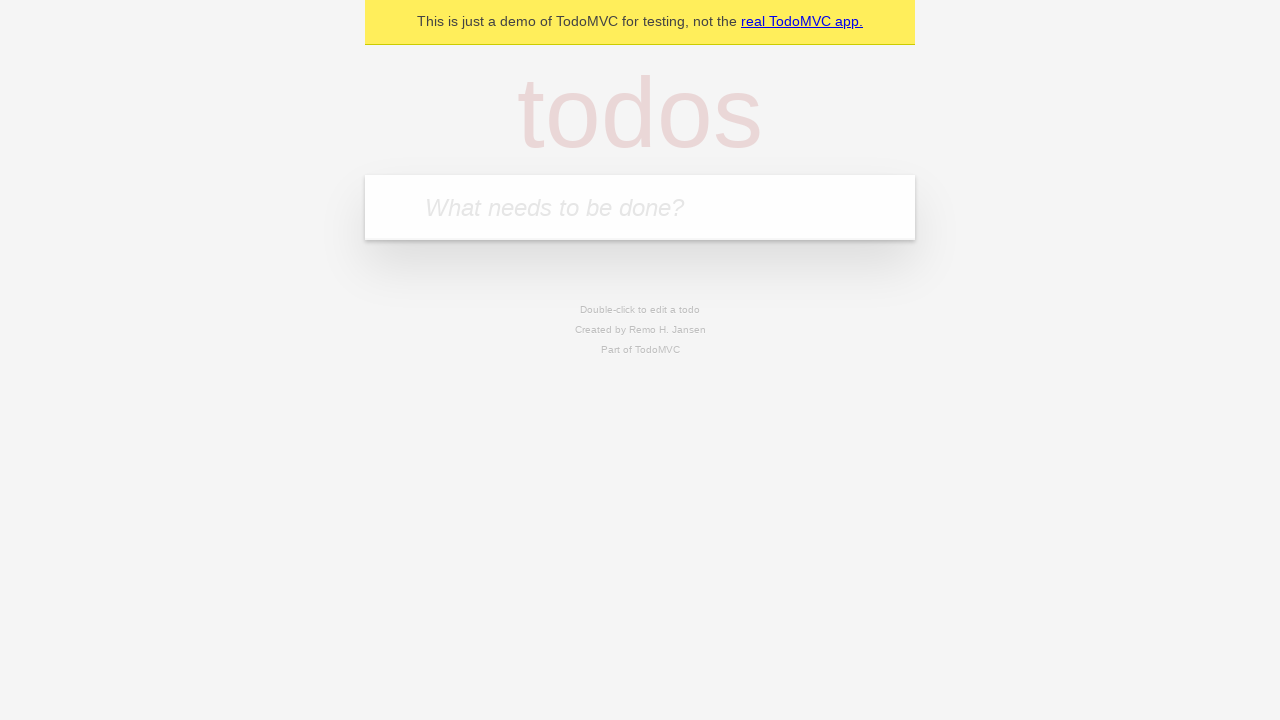

Filled first todo item 'buy some cheese' on internal:attr=[placeholder="What needs to be done?"i]
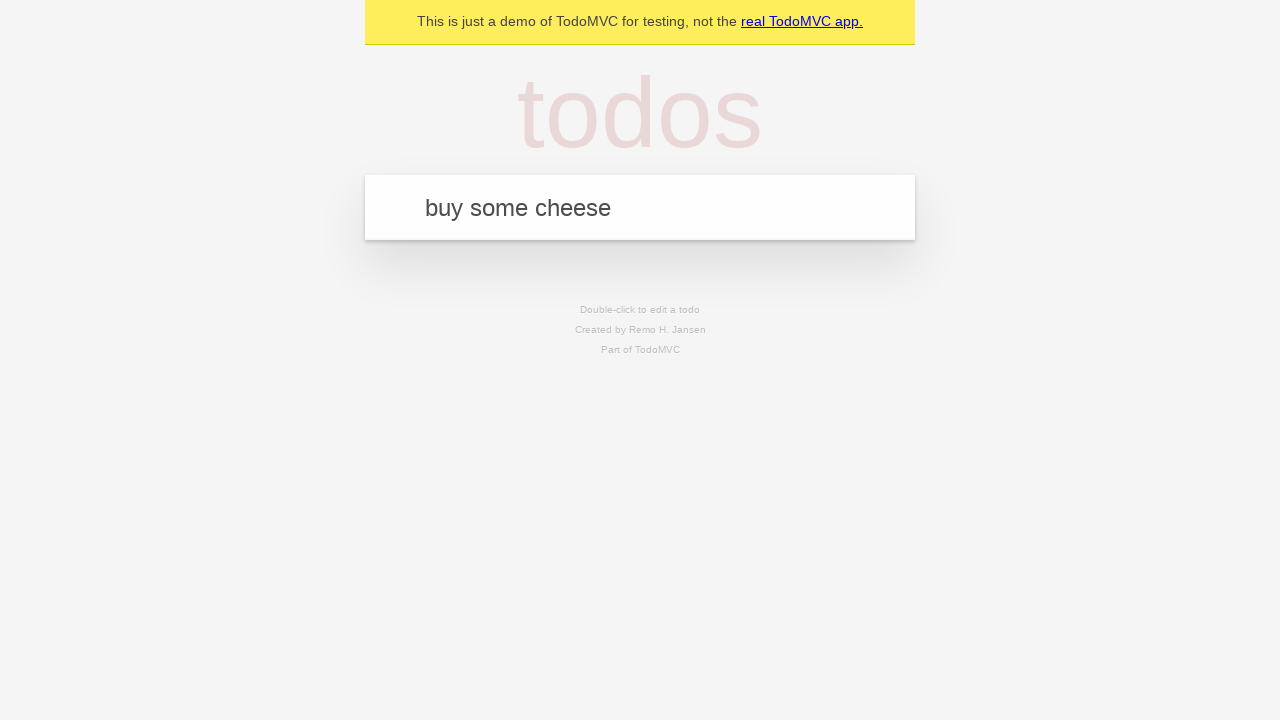

Pressed Enter to add first todo item on internal:attr=[placeholder="What needs to be done?"i]
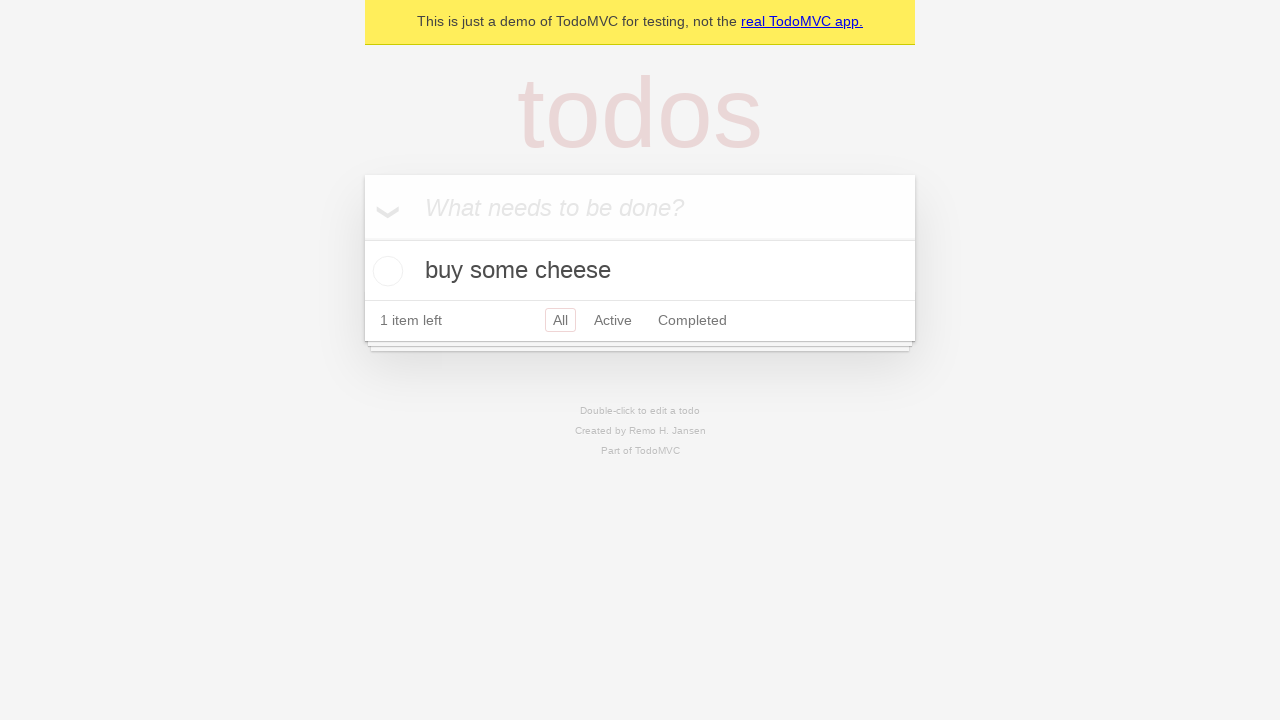

Filled second todo item 'feed the cat' on internal:attr=[placeholder="What needs to be done?"i]
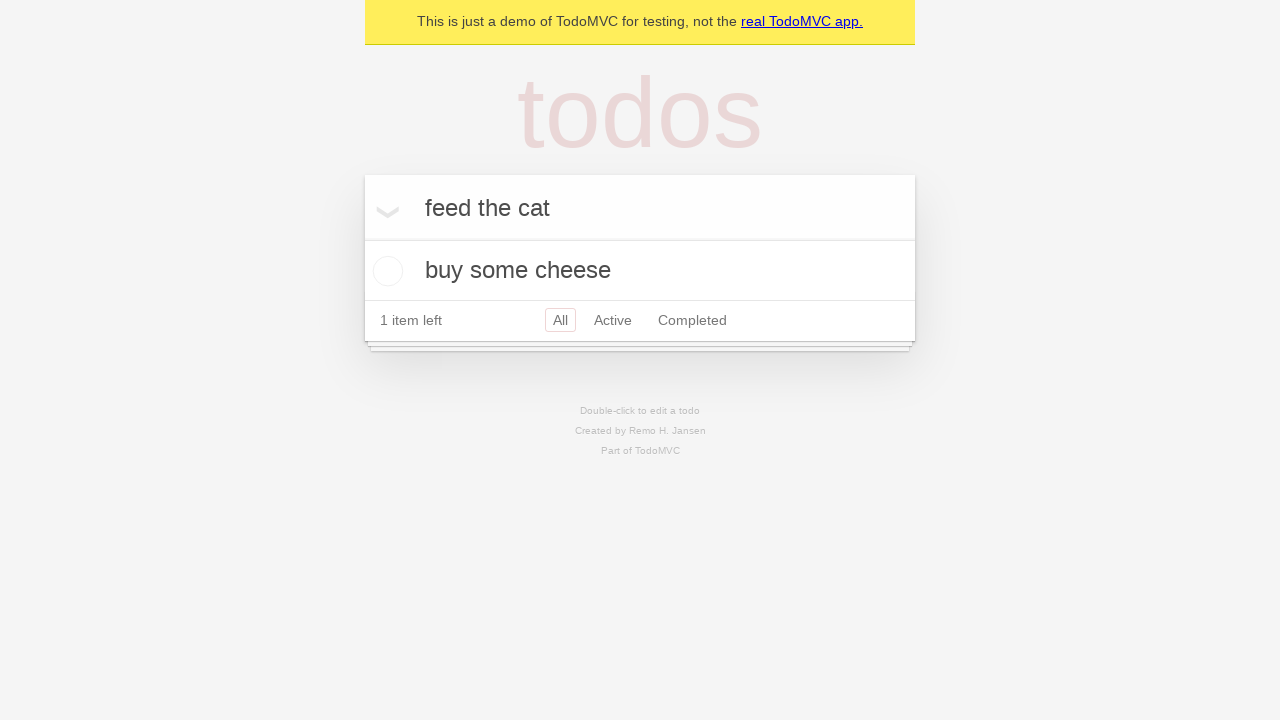

Pressed Enter to add second todo item on internal:attr=[placeholder="What needs to be done?"i]
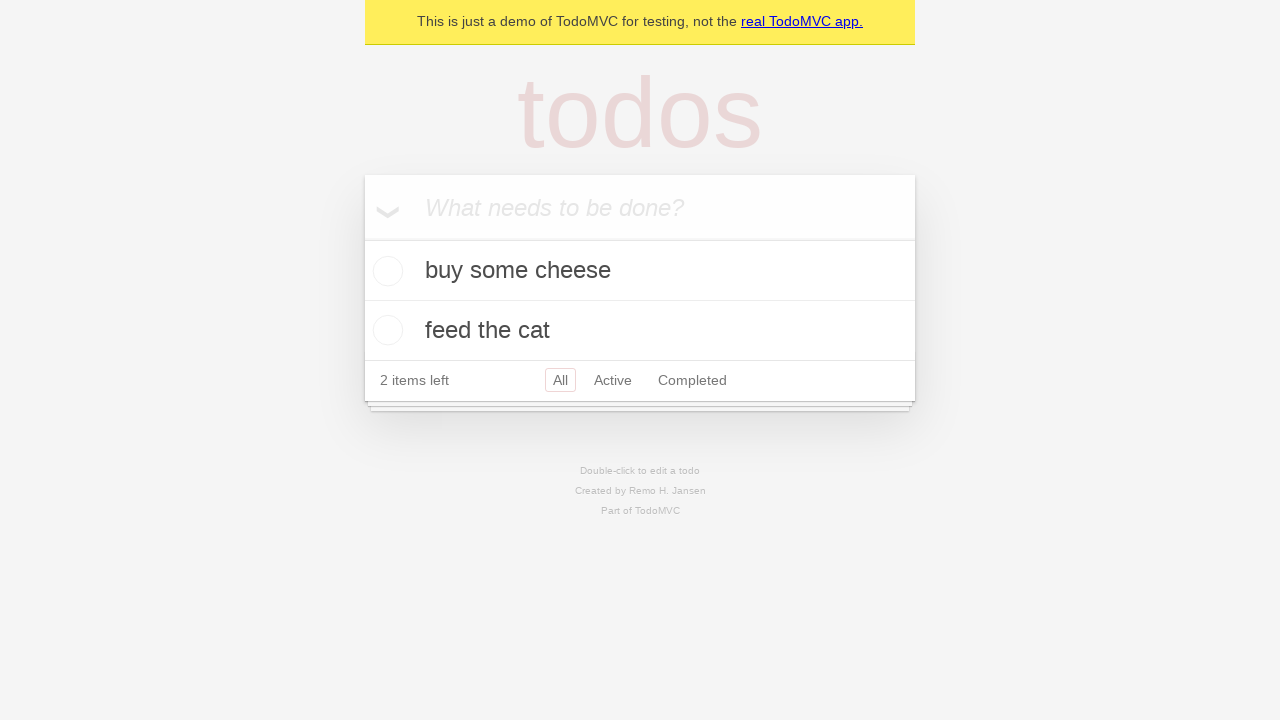

Filled third todo item 'book a doctors appointment' on internal:attr=[placeholder="What needs to be done?"i]
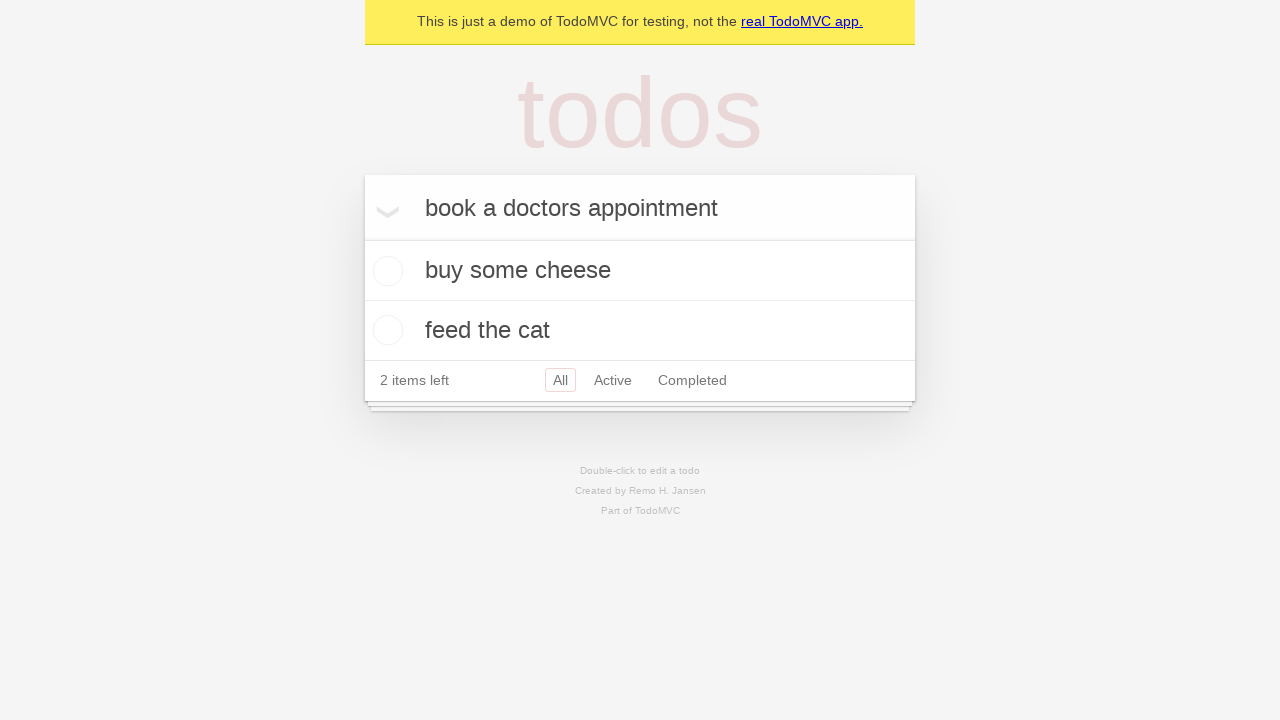

Pressed Enter to add third todo item on internal:attr=[placeholder="What needs to be done?"i]
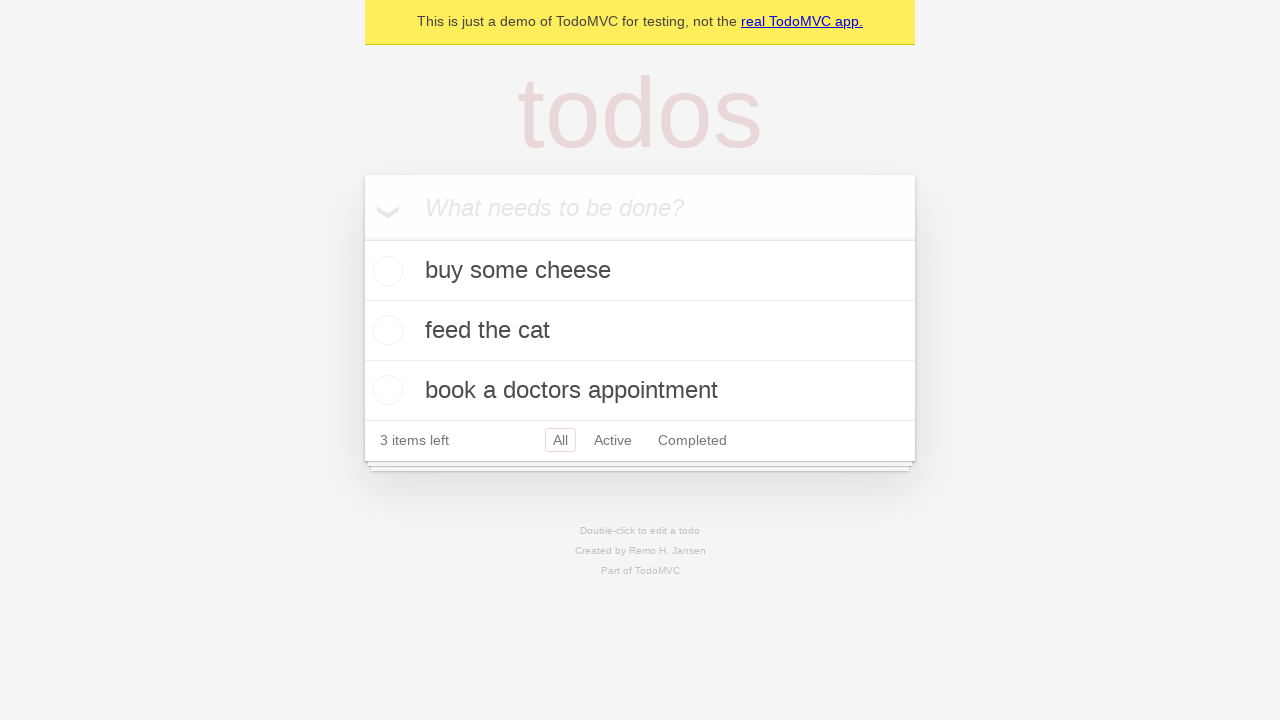

Verified that '3 items left' counter is visible
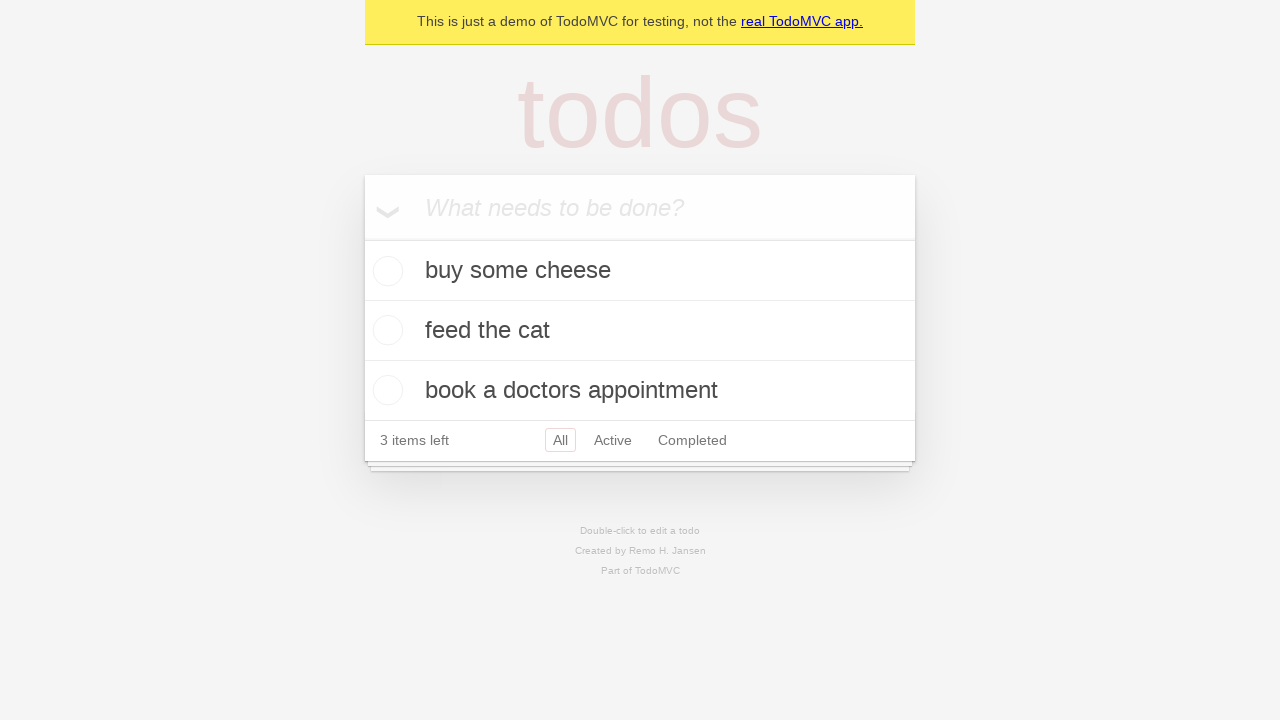

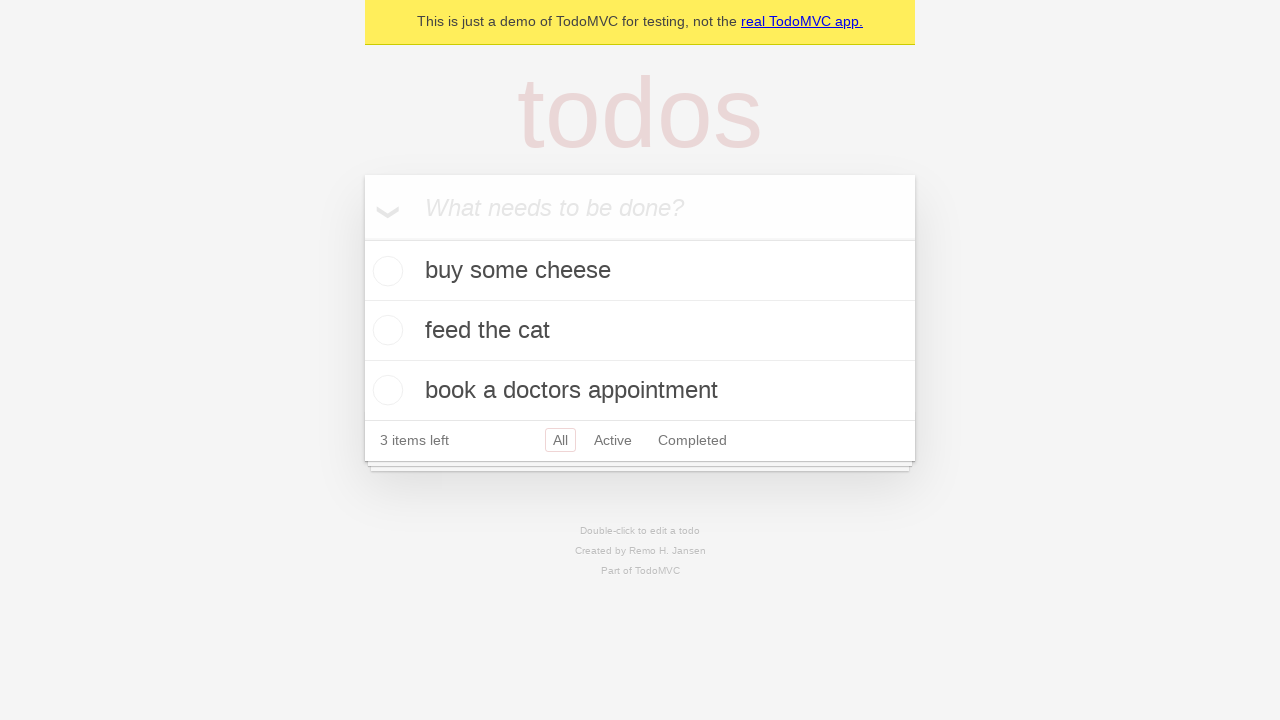